Navigates to Bank Manager interface and clicks the Add Customer button to open the customer creation form

Starting URL: https://www.globalsqa.com/angularJs-protractor/BankingProject/#/login

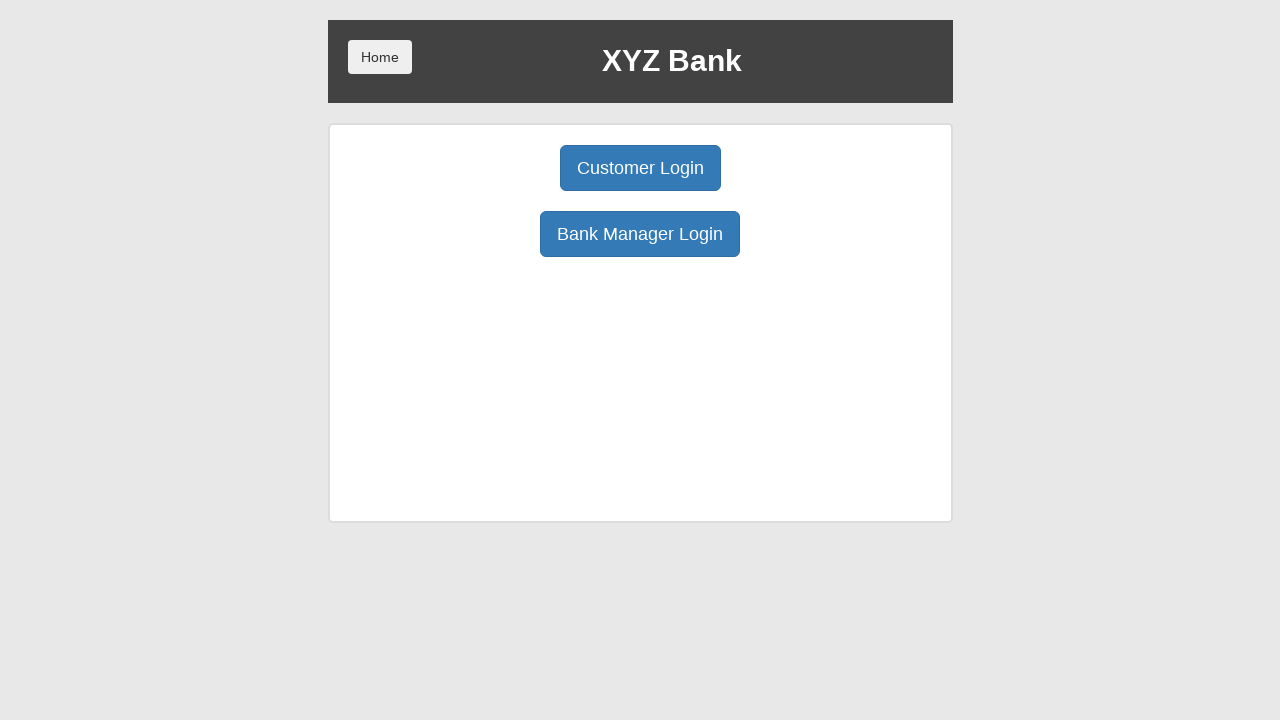

Clicked Bank Manager Login button to access the manager interface at (640, 234) on button[ng-click='manager()']
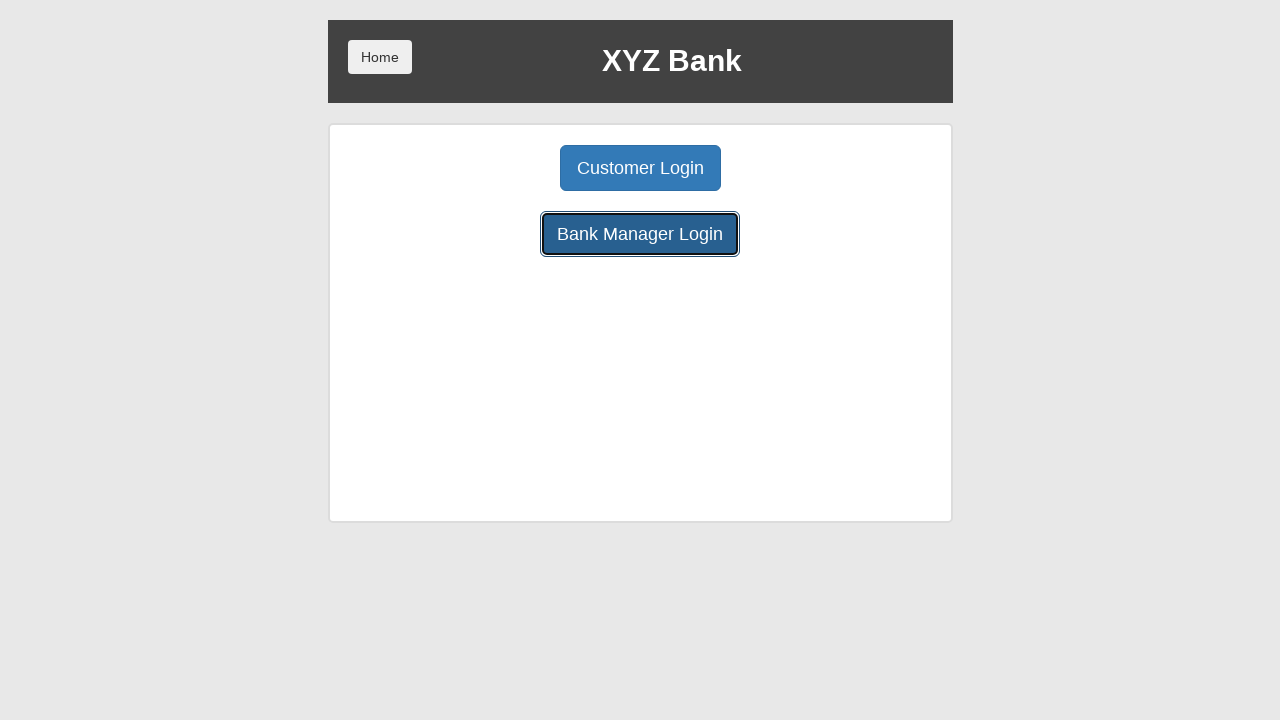

Manager interface loaded and Add Customer button became available
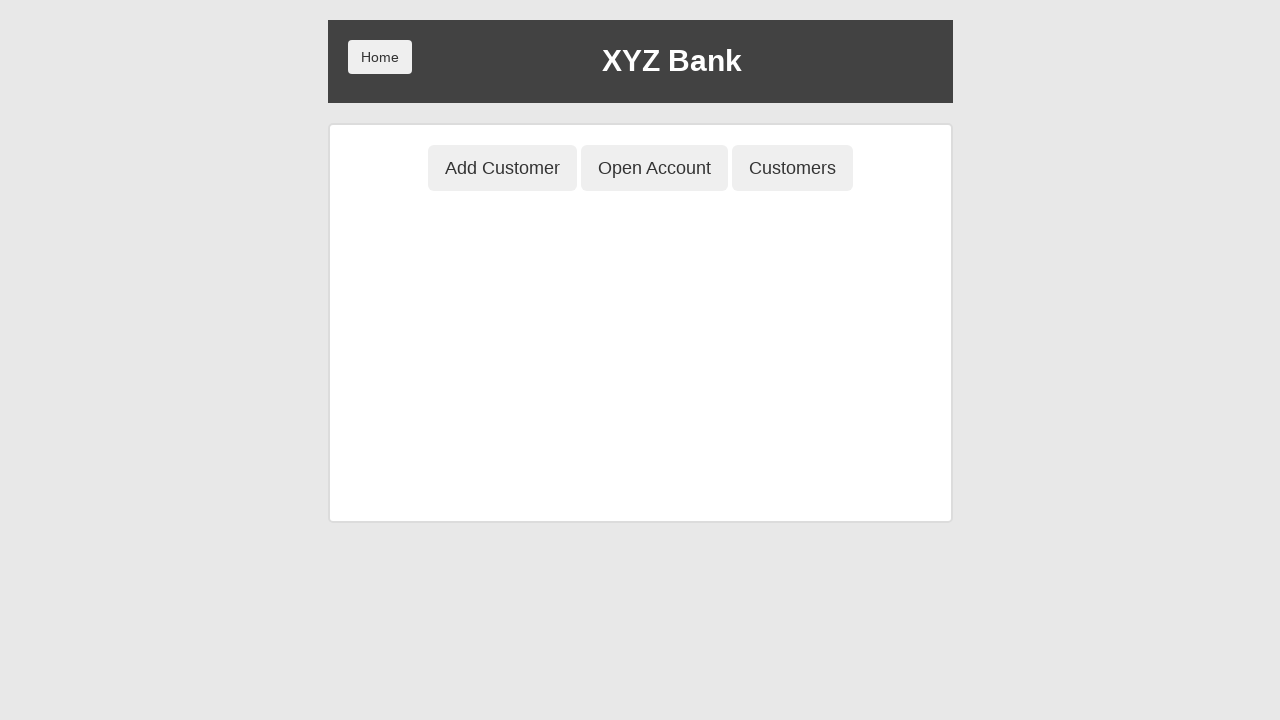

Clicked Add Customer button to open the customer creation form at (502, 168) on button[ng-click='addCust()']
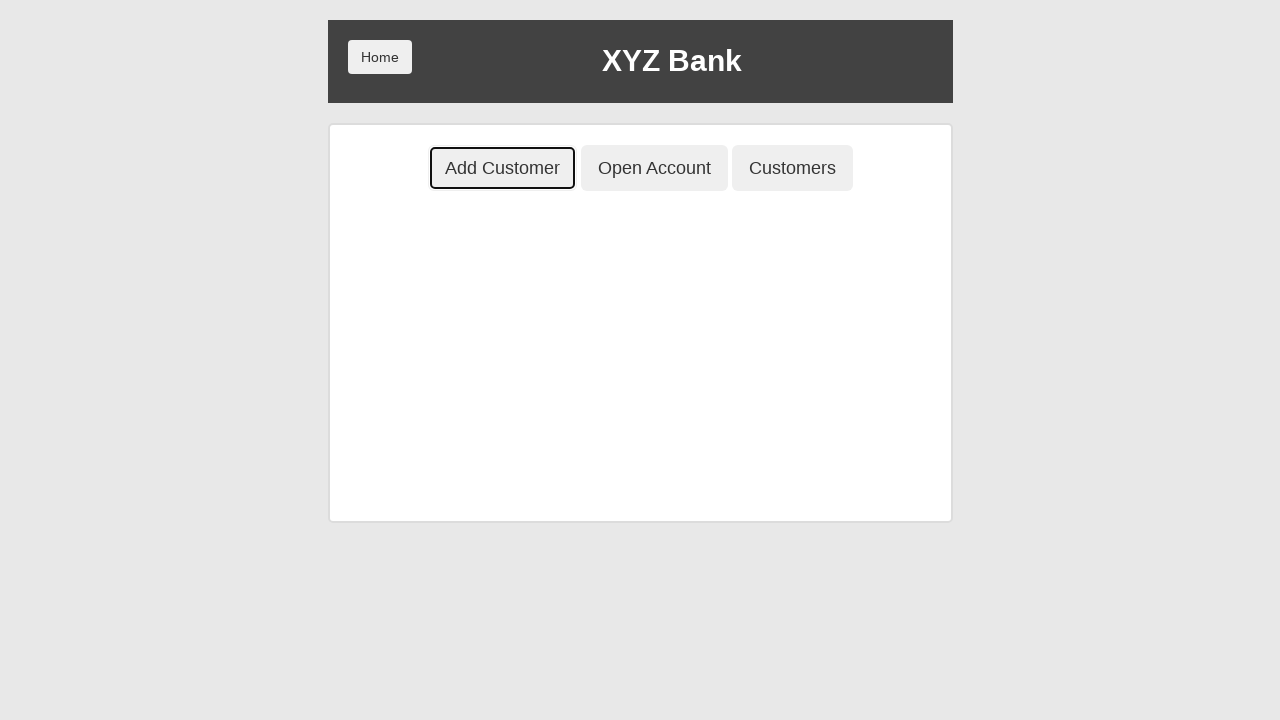

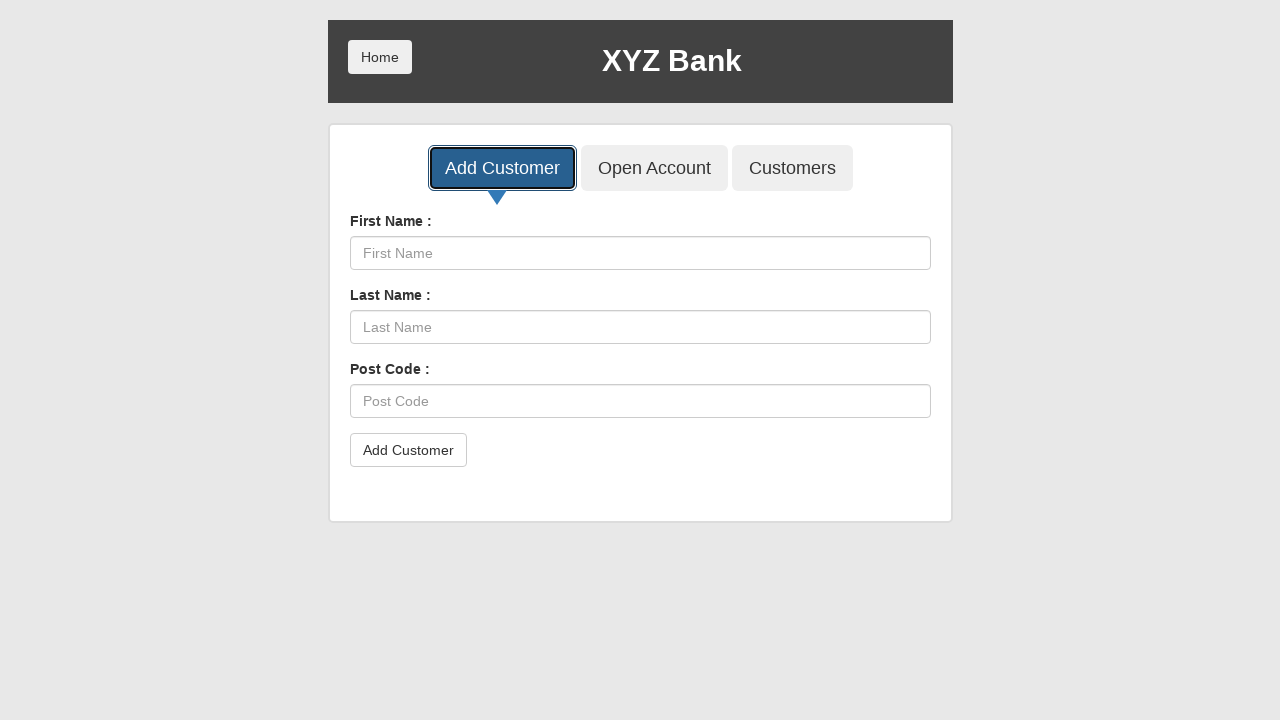